Tests checkout form validation by attempting to continue without filling required fields

Starting URL: https://www.saucedemo.com/

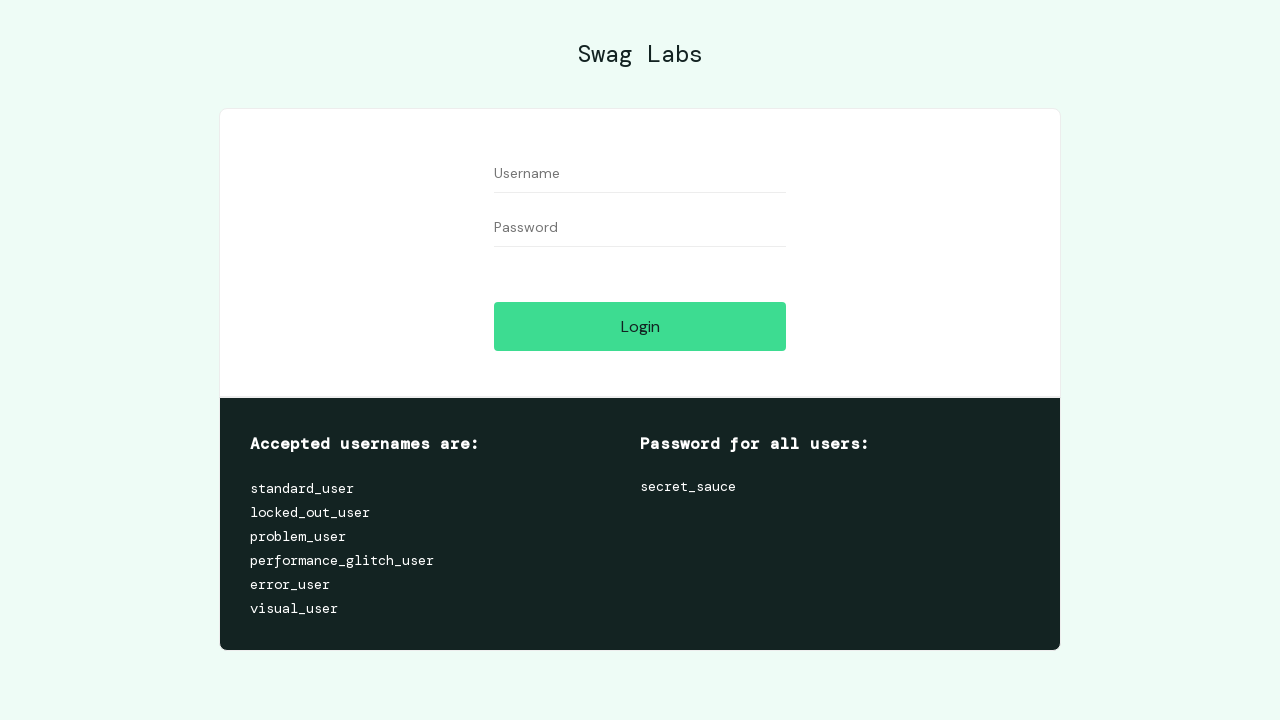

Filled username field with 'standard_user' on #user-name
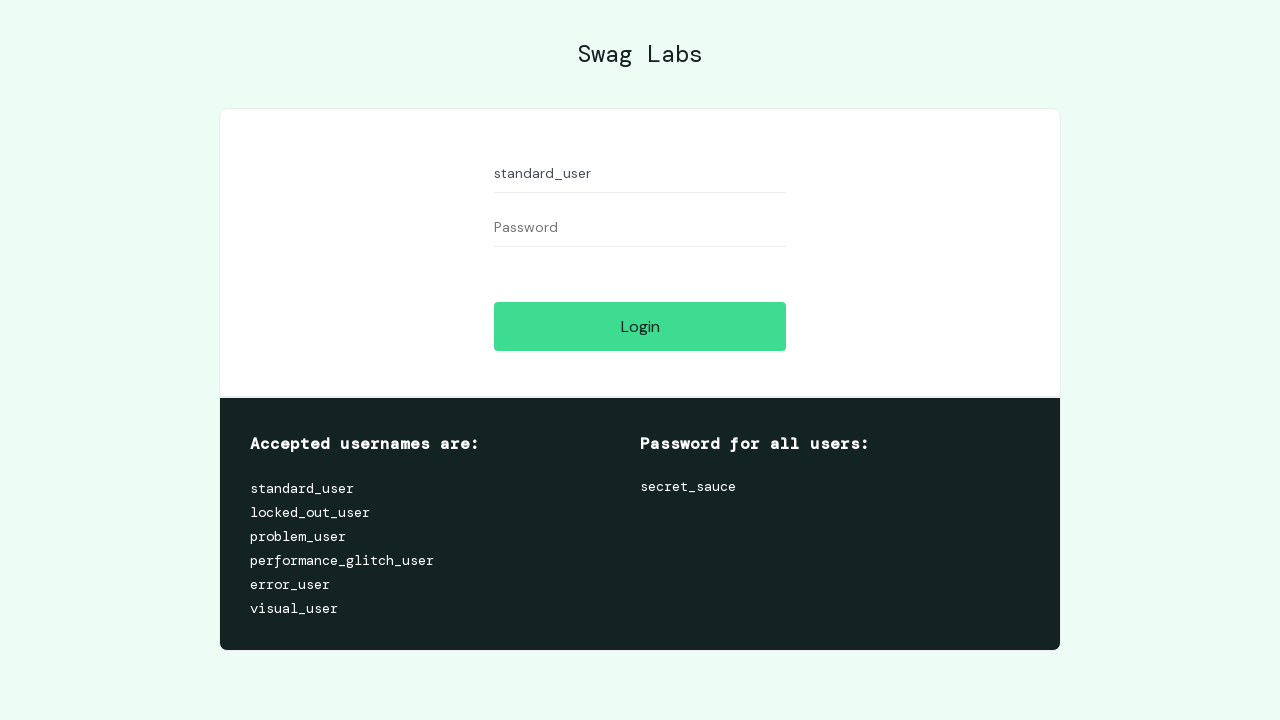

Filled password field with 'secret_sauce' on #password
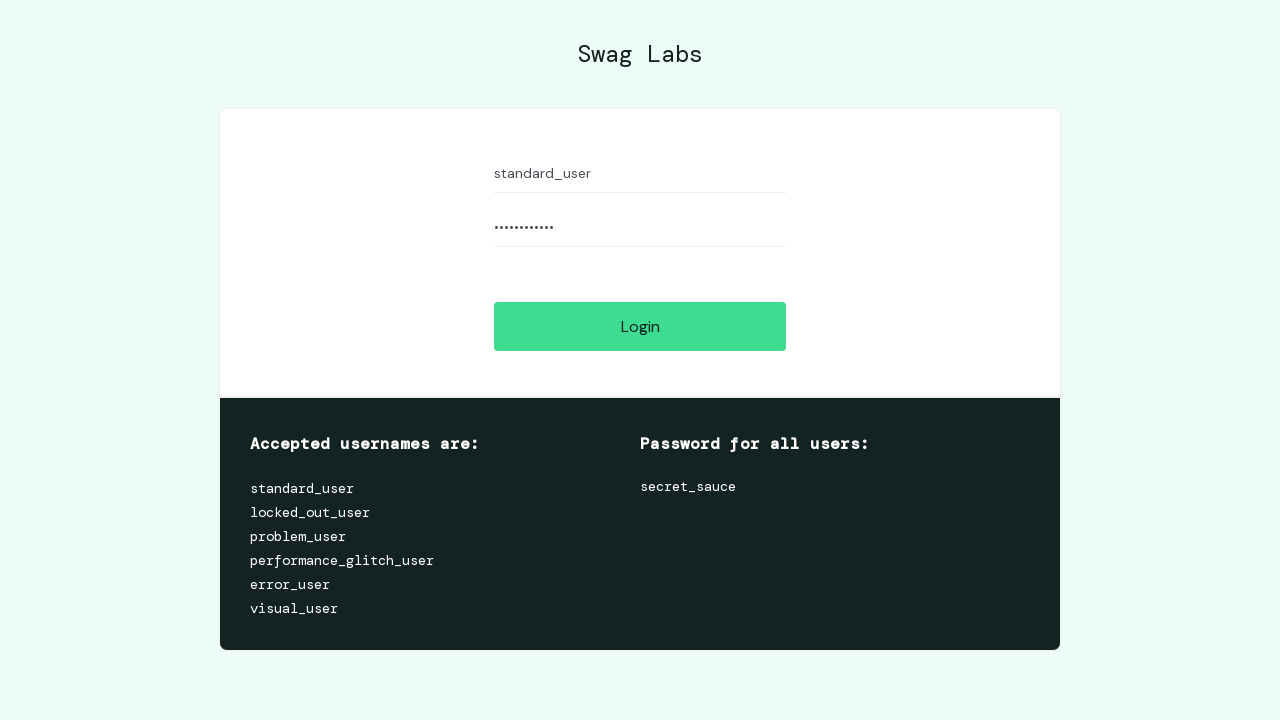

Clicked login button at (640, 326) on #login-button
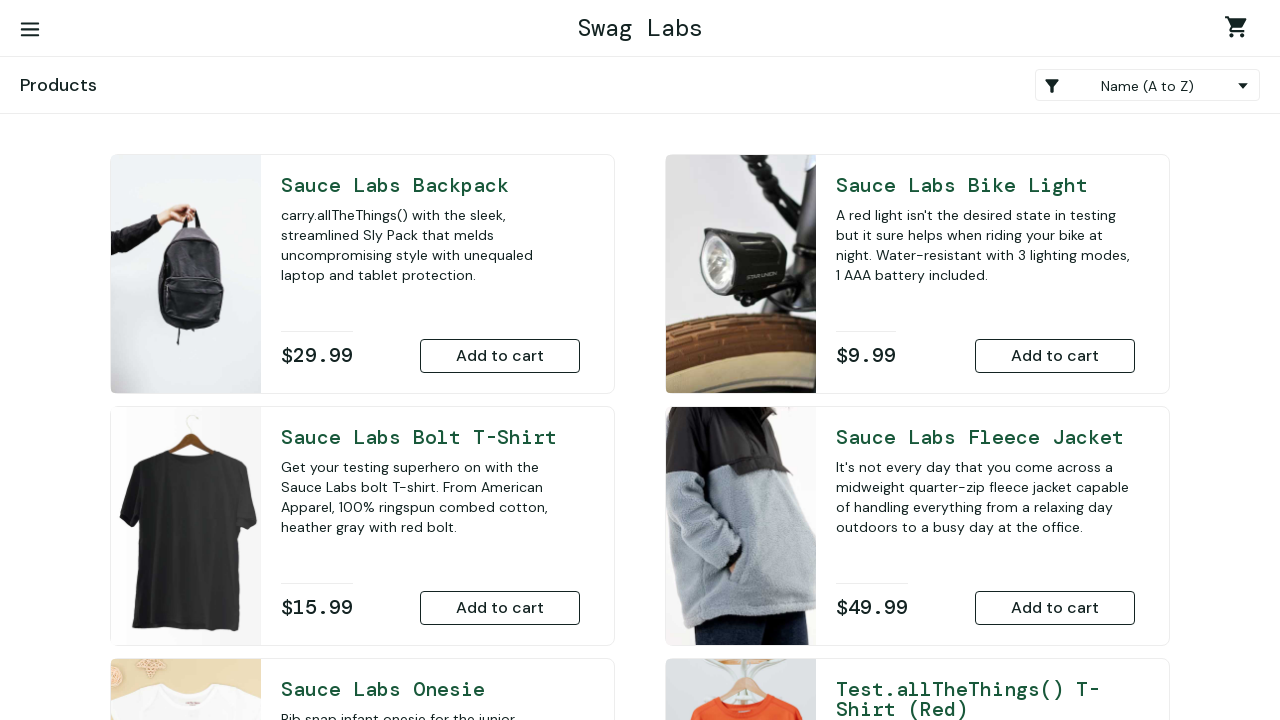

Header container loaded
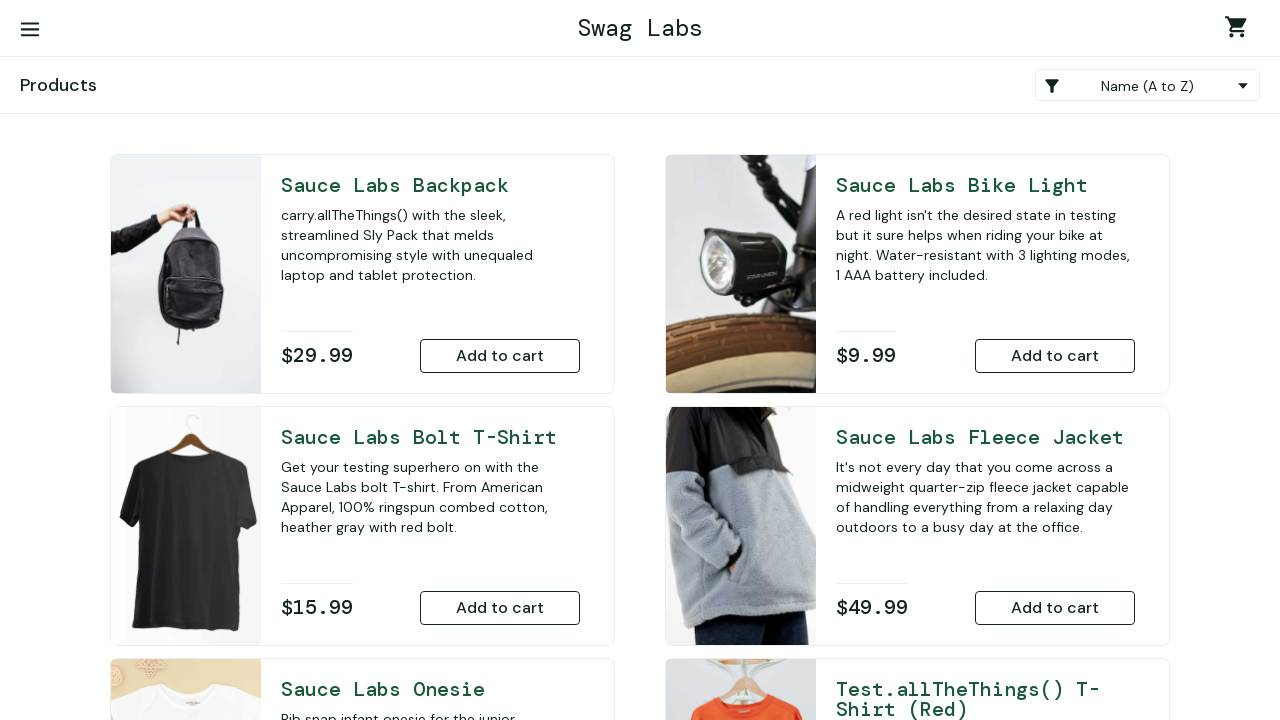

Scrolled page down to 500px
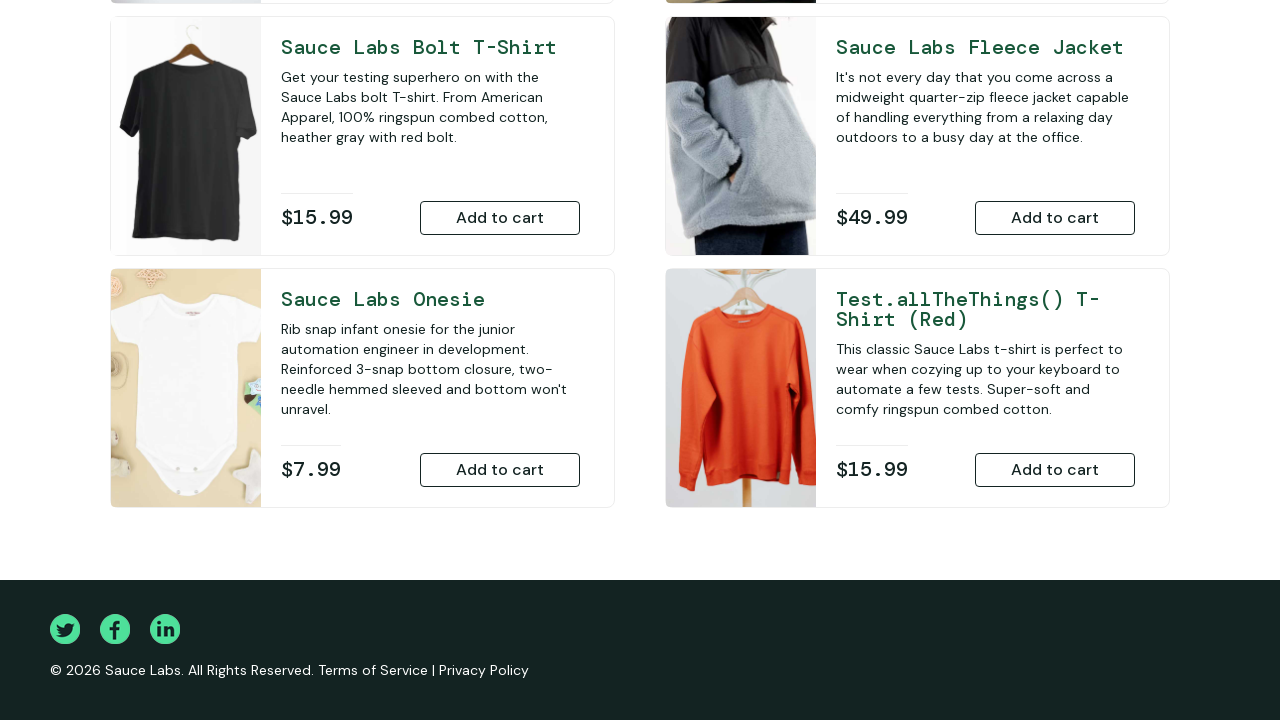

Add to cart button for red t-shirt became visible
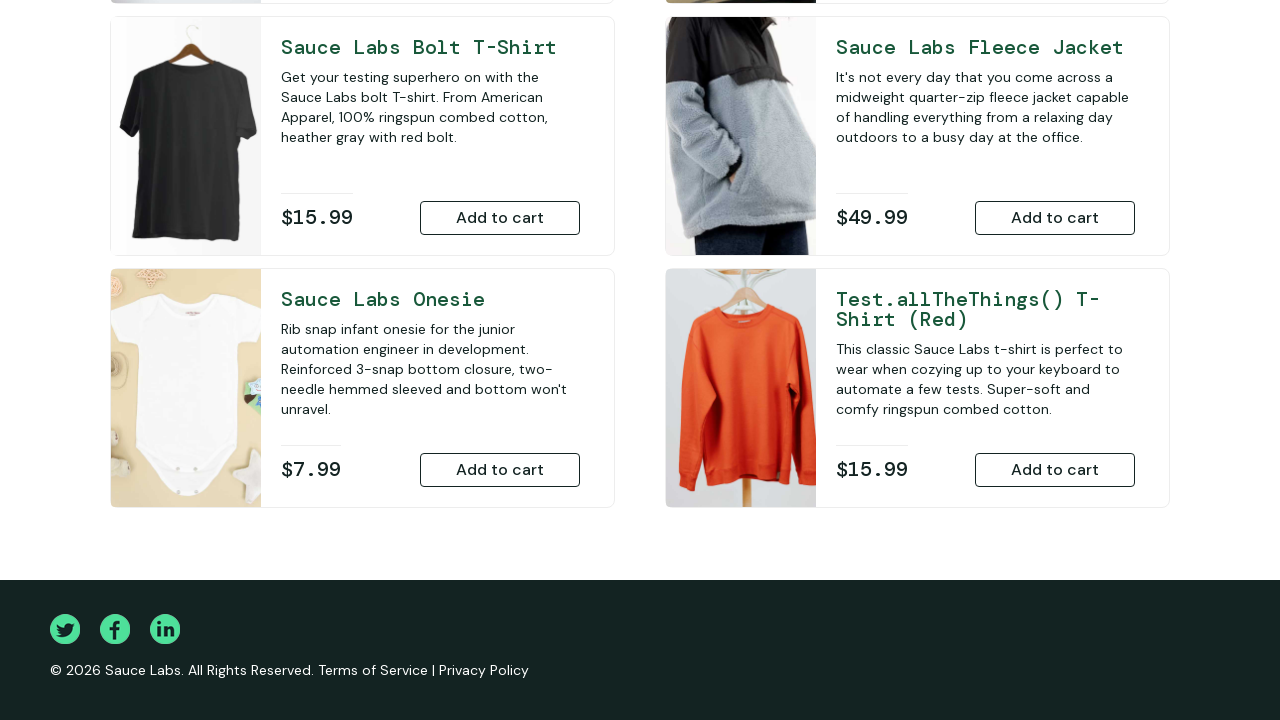

Clicked add to cart button for red t-shirt at (1055, 470) on xpath=//*[@id='add-to-cart-test.allthethings()-t-shirt-(red)']
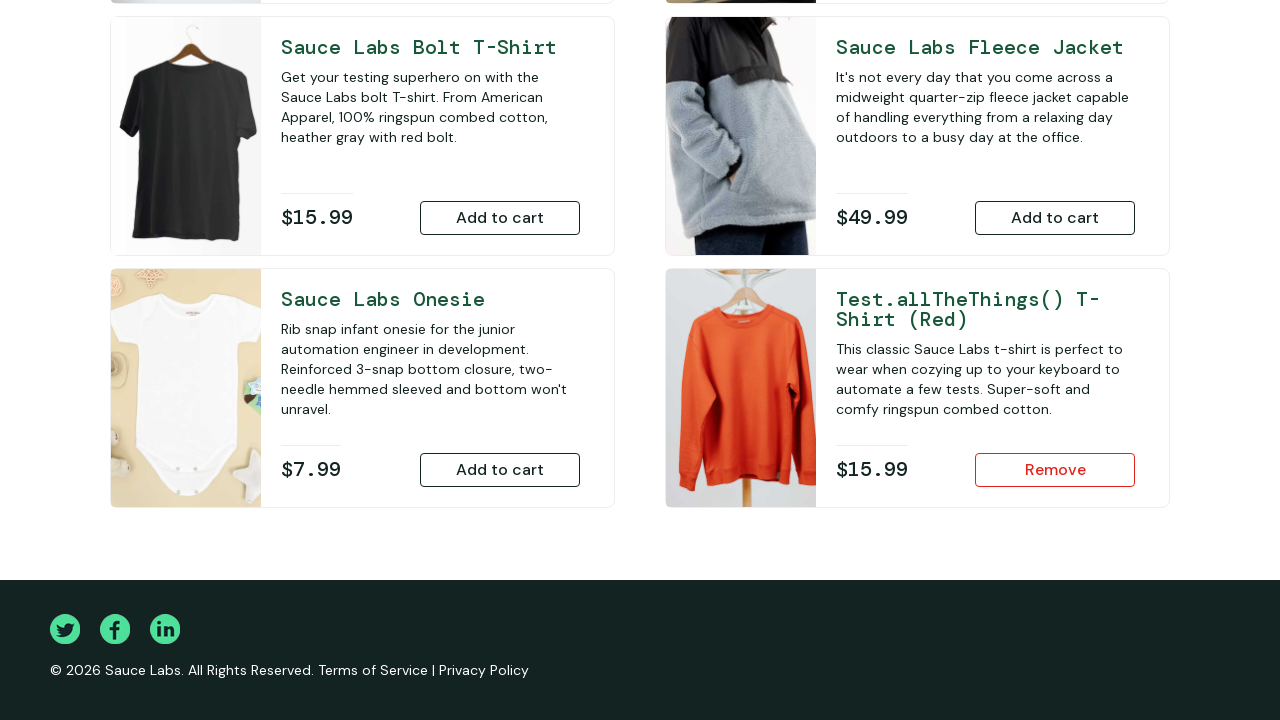

Scrolled page back to top
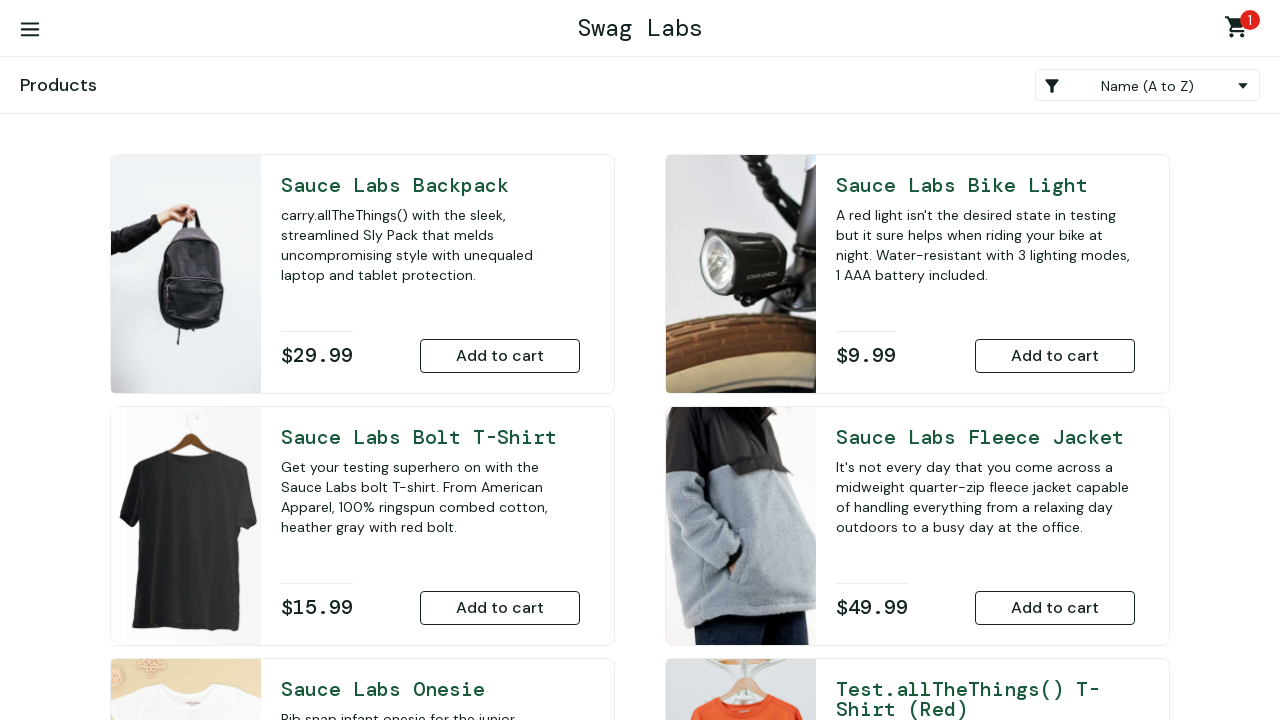

Shopping cart container became visible
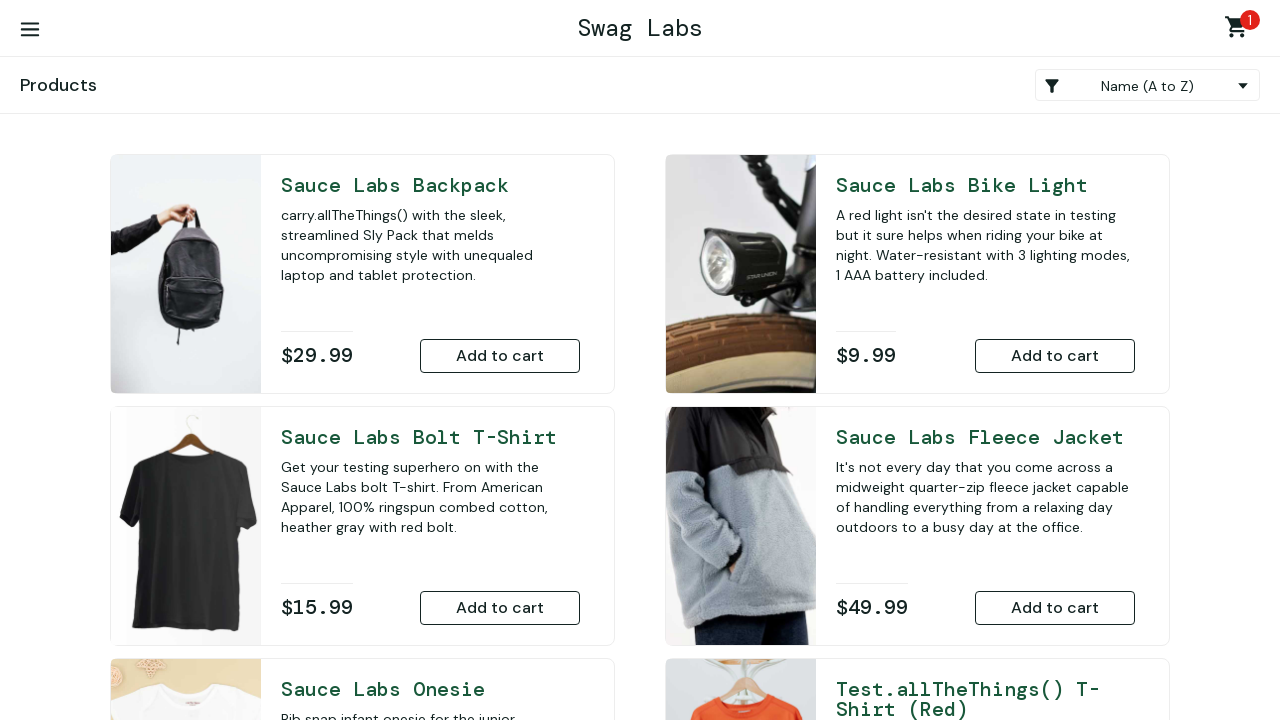

Clicked shopping cart icon at (1240, 30) on #shopping_cart_container
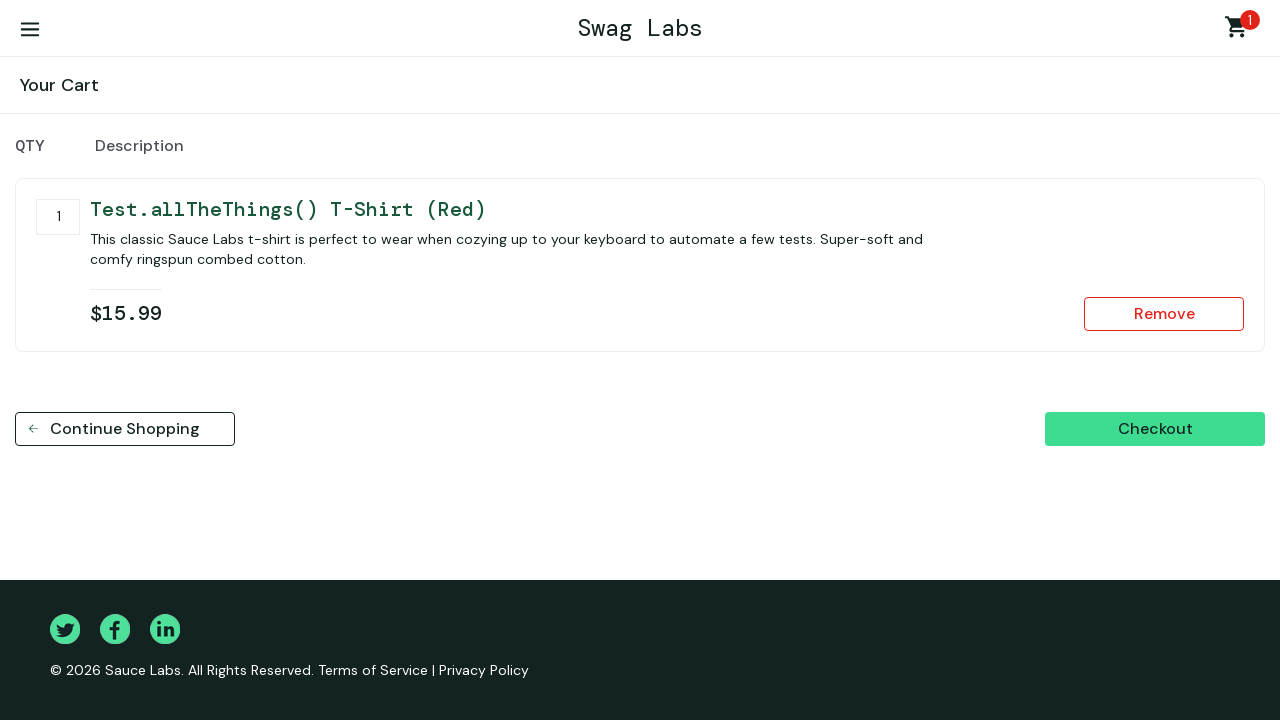

Checkout button became visible
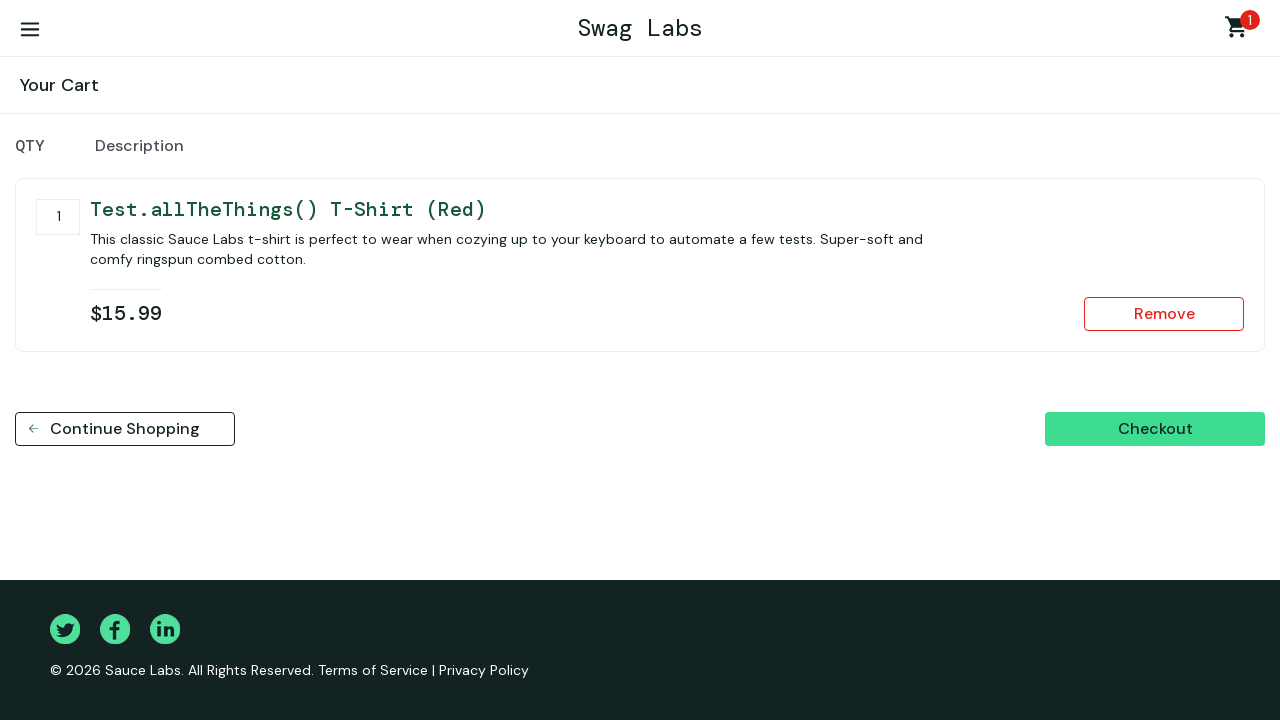

Clicked checkout button at (1155, 429) on #checkout
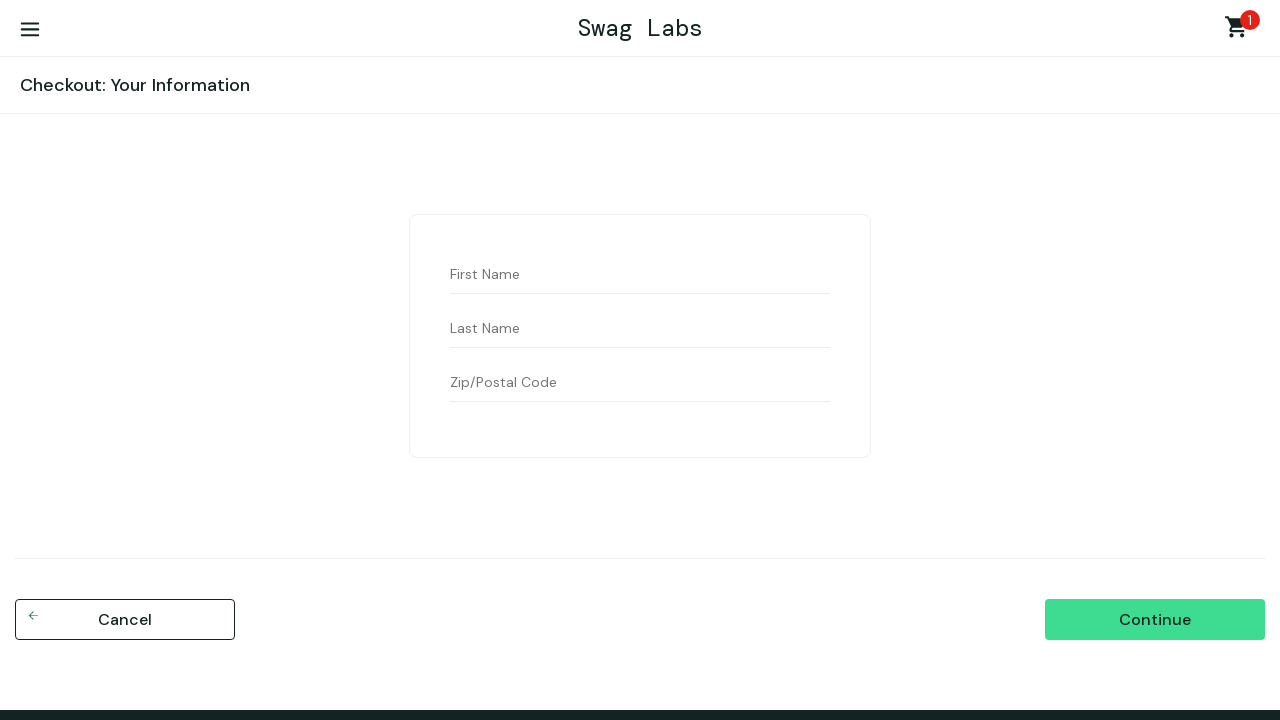

Clicked continue button without filling required checkout fields at (1155, 620) on #continue
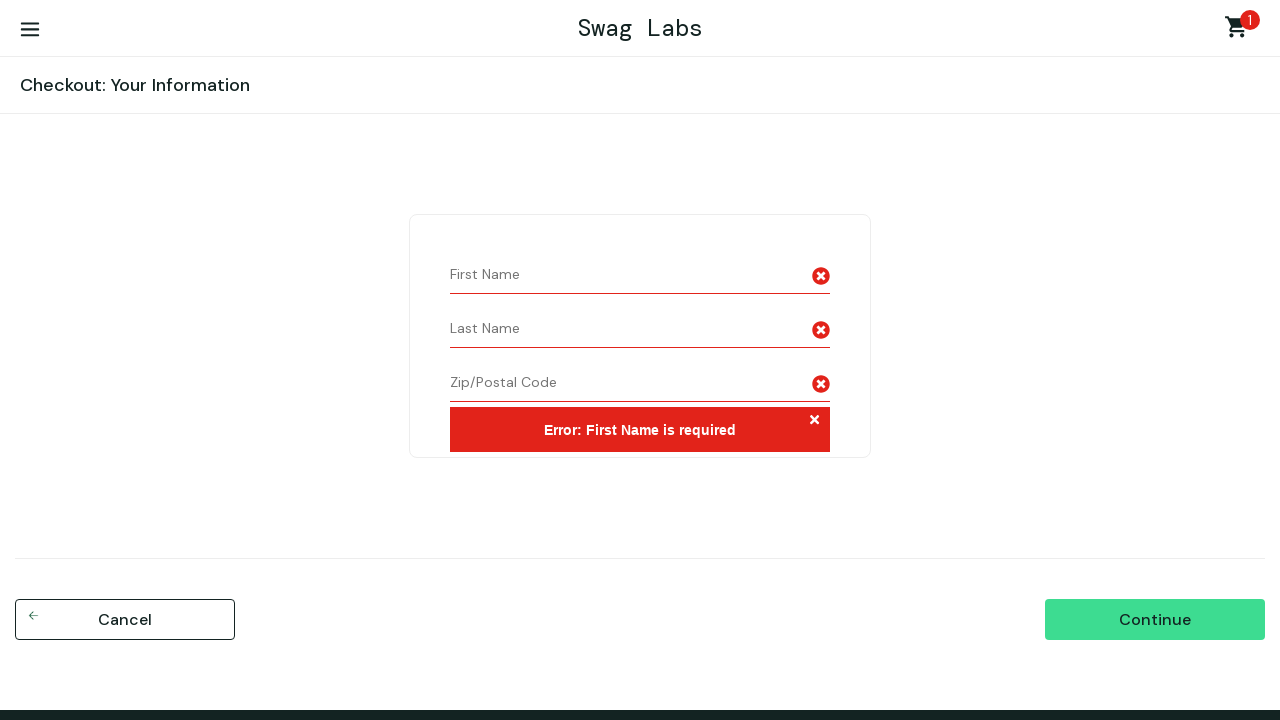

Form validation error message appeared
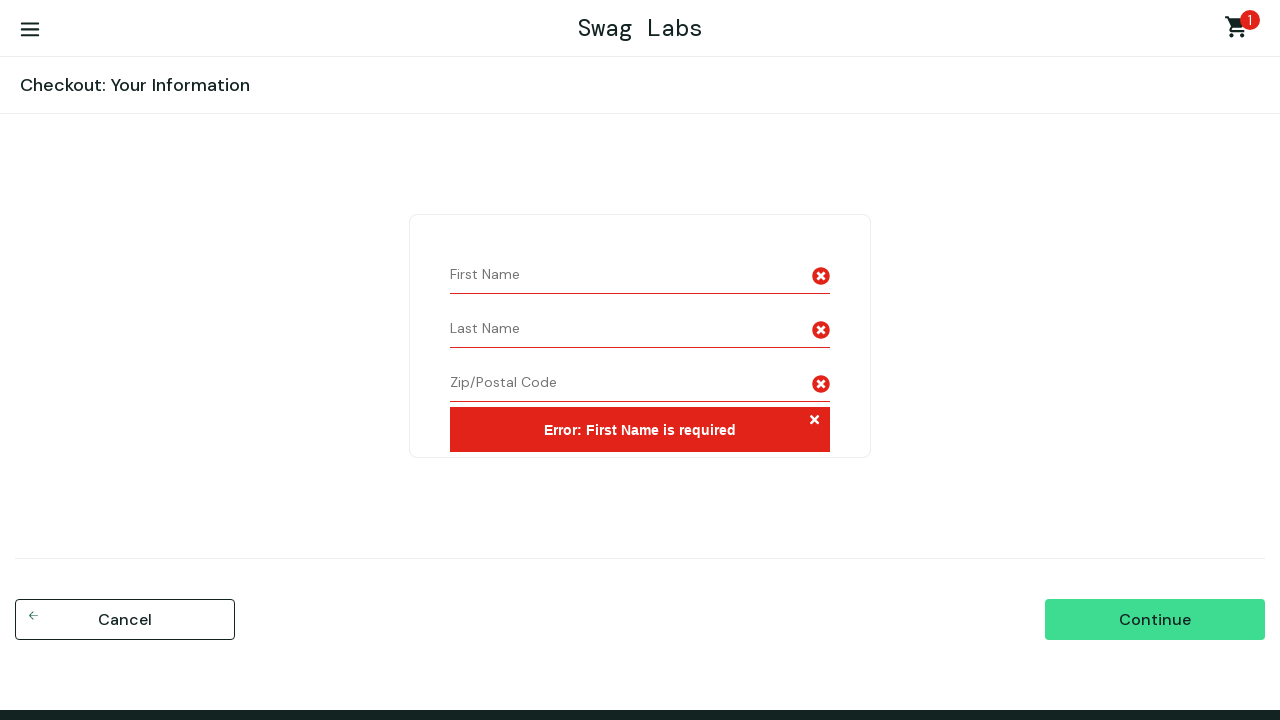

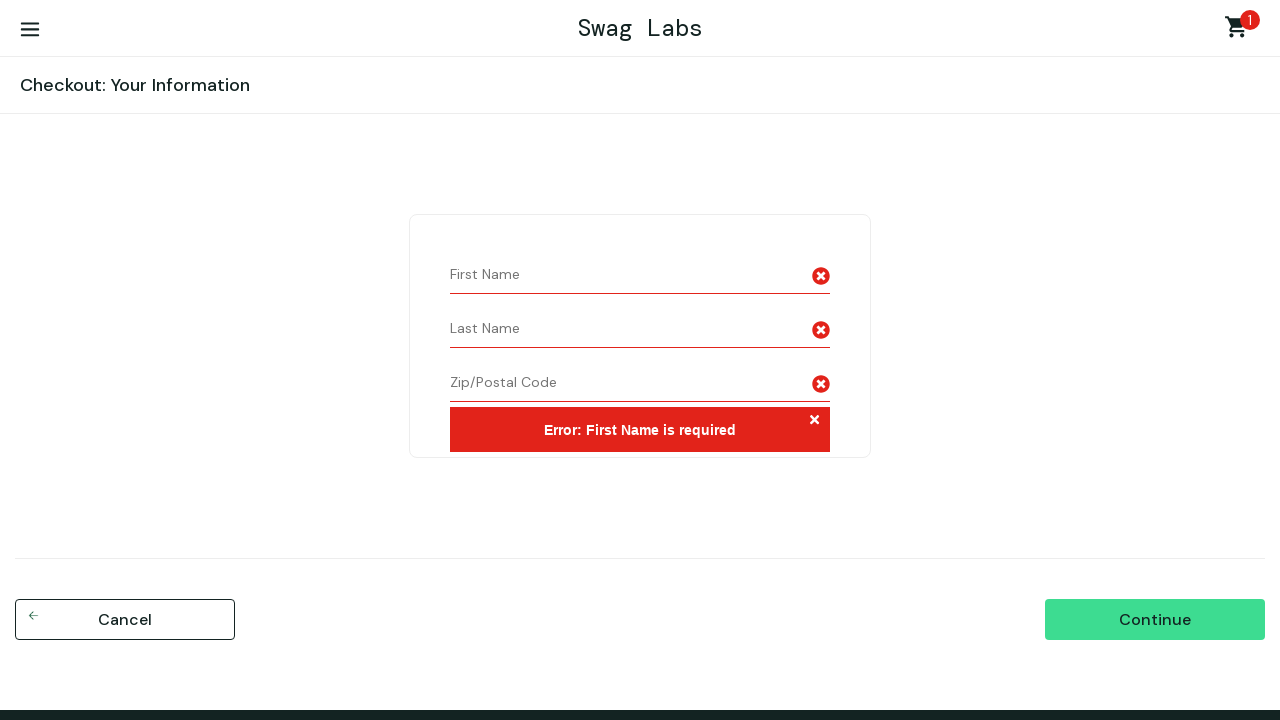